Tests a registration form by filling in first name and last name fields and submitting the form

Starting URL: https://demo.automationtesting.in/Register.html

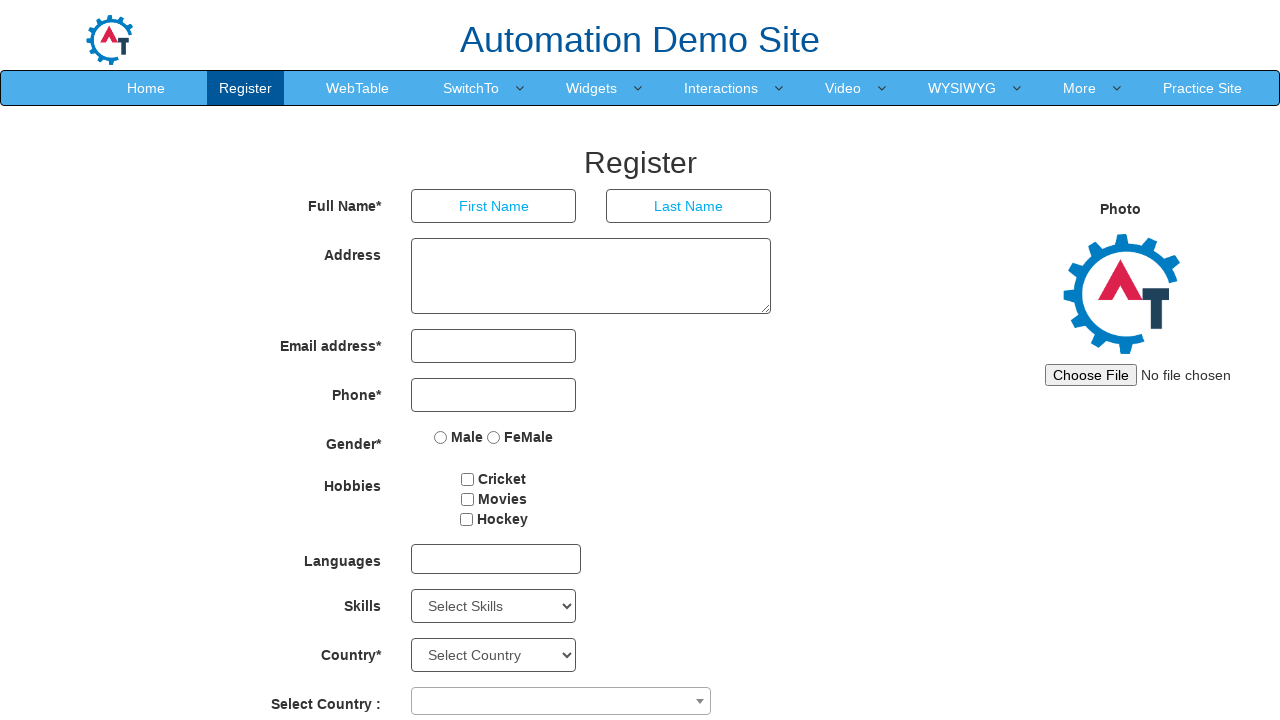

Filled first name field with 'John' on //input[@placeholder='First Name']
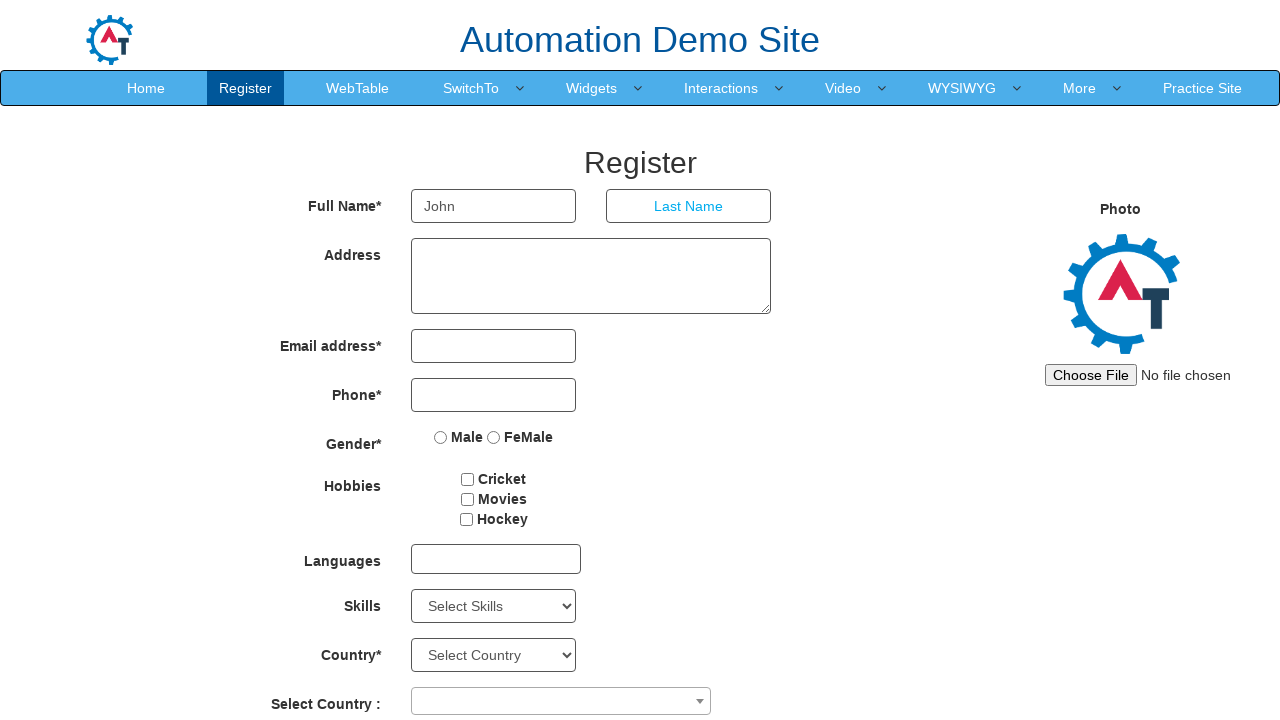

Filled last name field with 'Smith' on //input[@placeholder='Last Name']
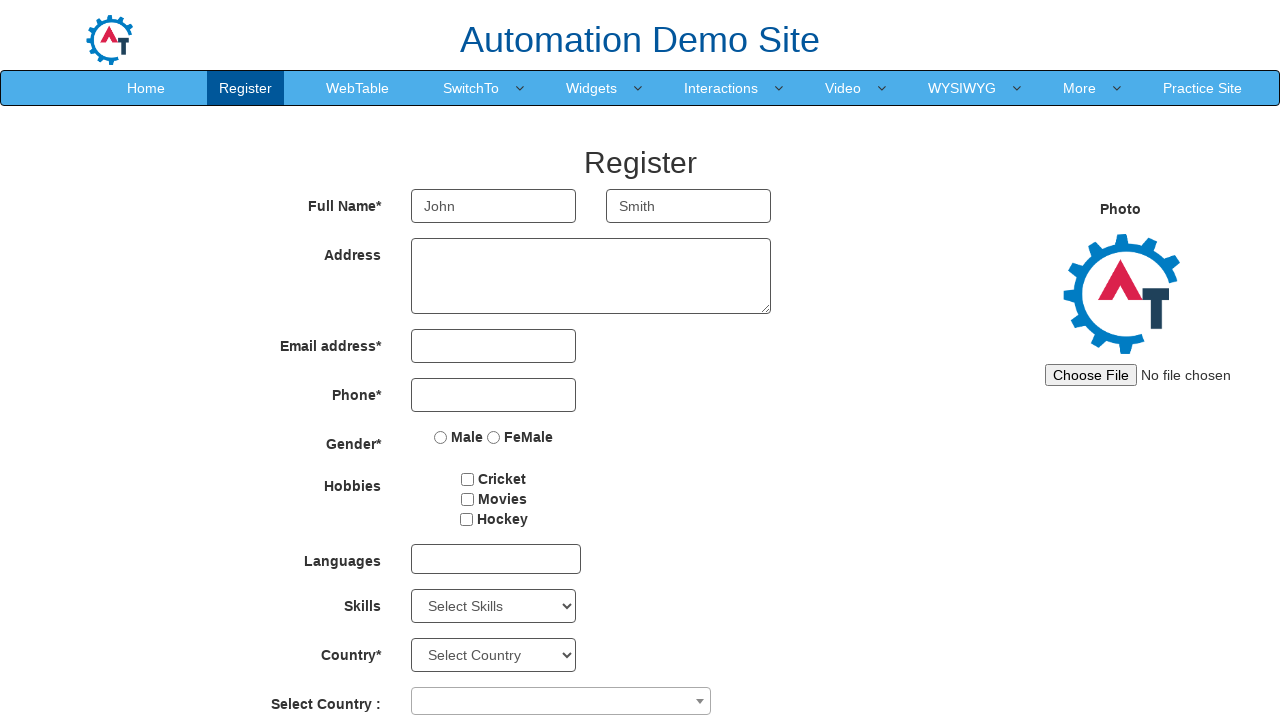

Clicked submit button to register at (572, 623) on #submitbtn
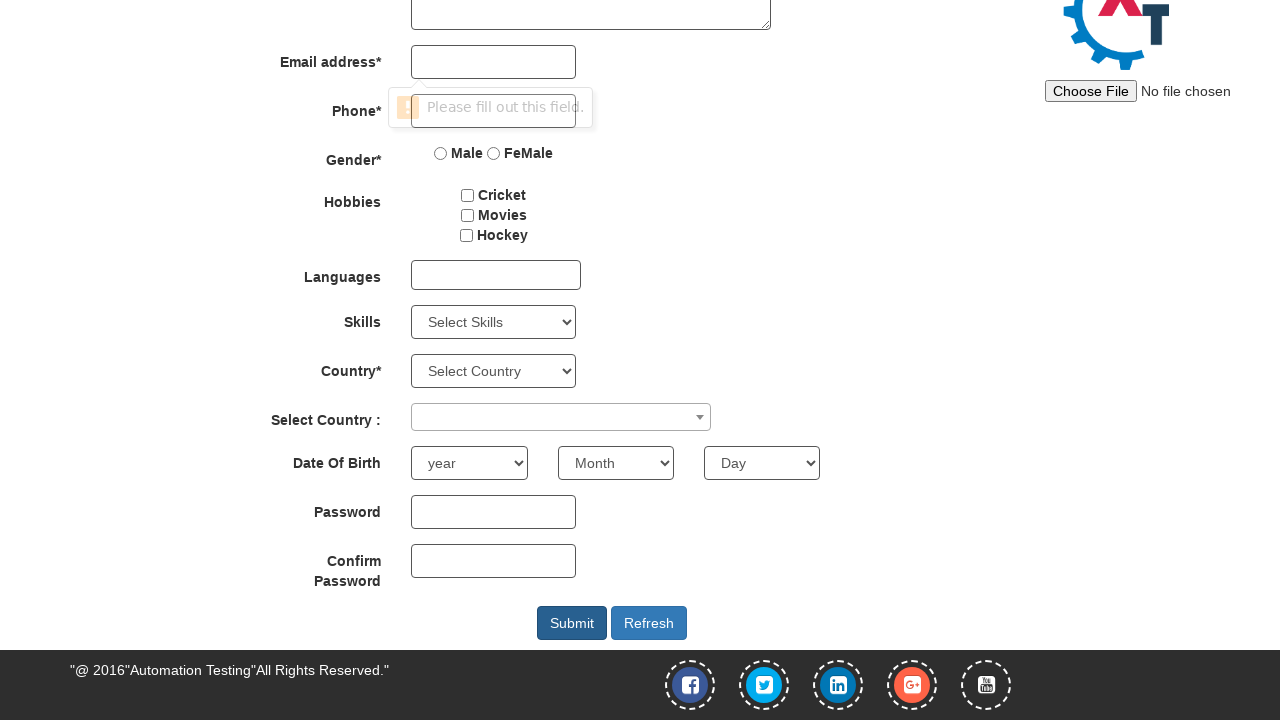

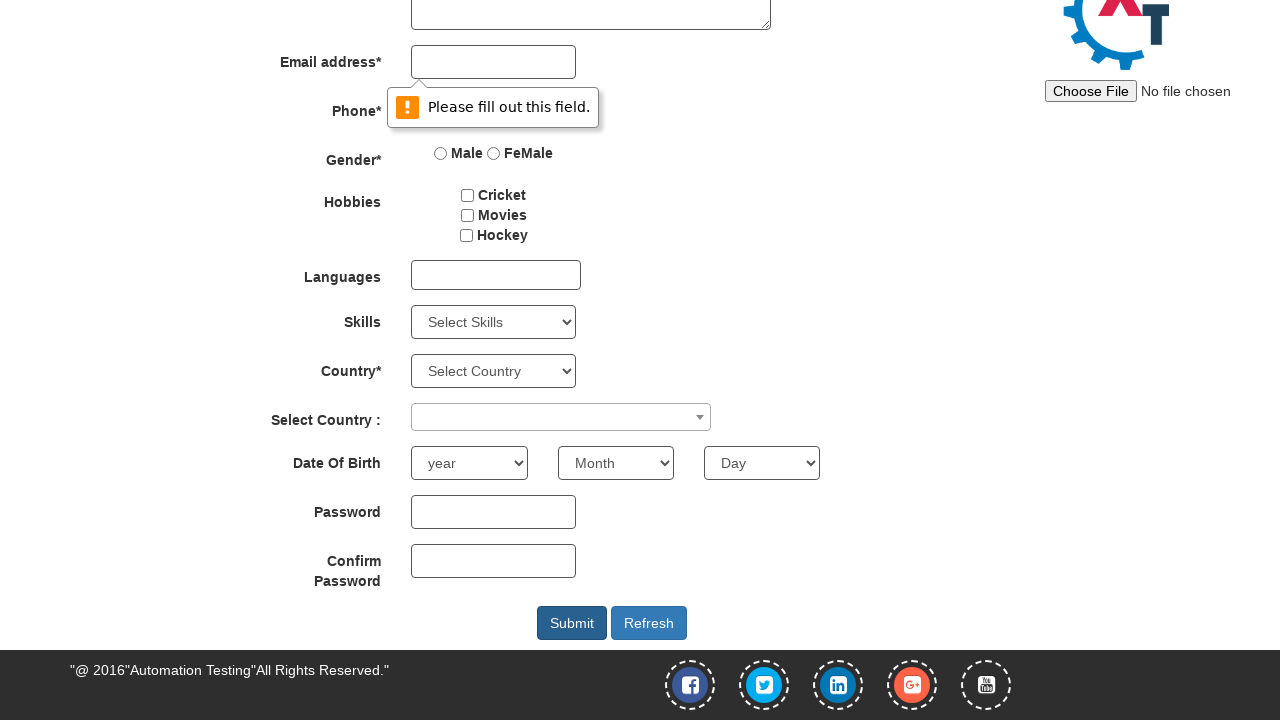